Verifies that the login form page has the correct title "Selenium: Login Form"

Starting URL: https://training-support.net/webelements/login-form

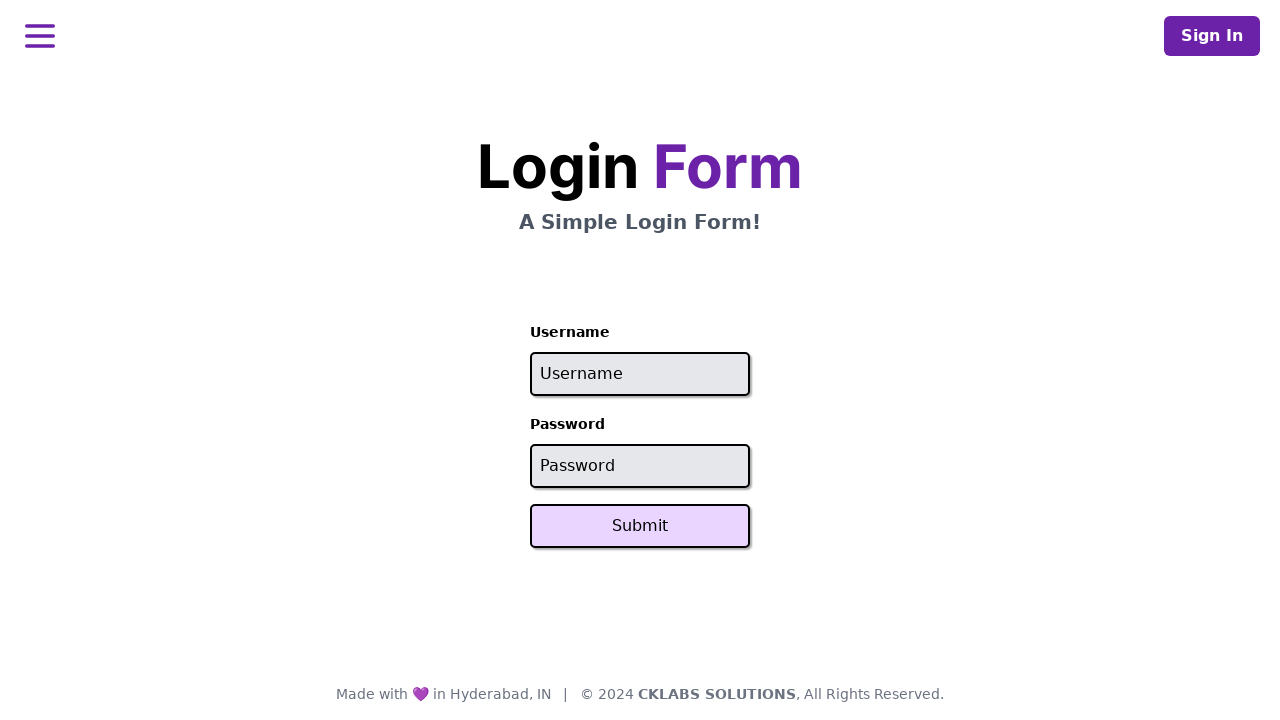

Navigated to login form page
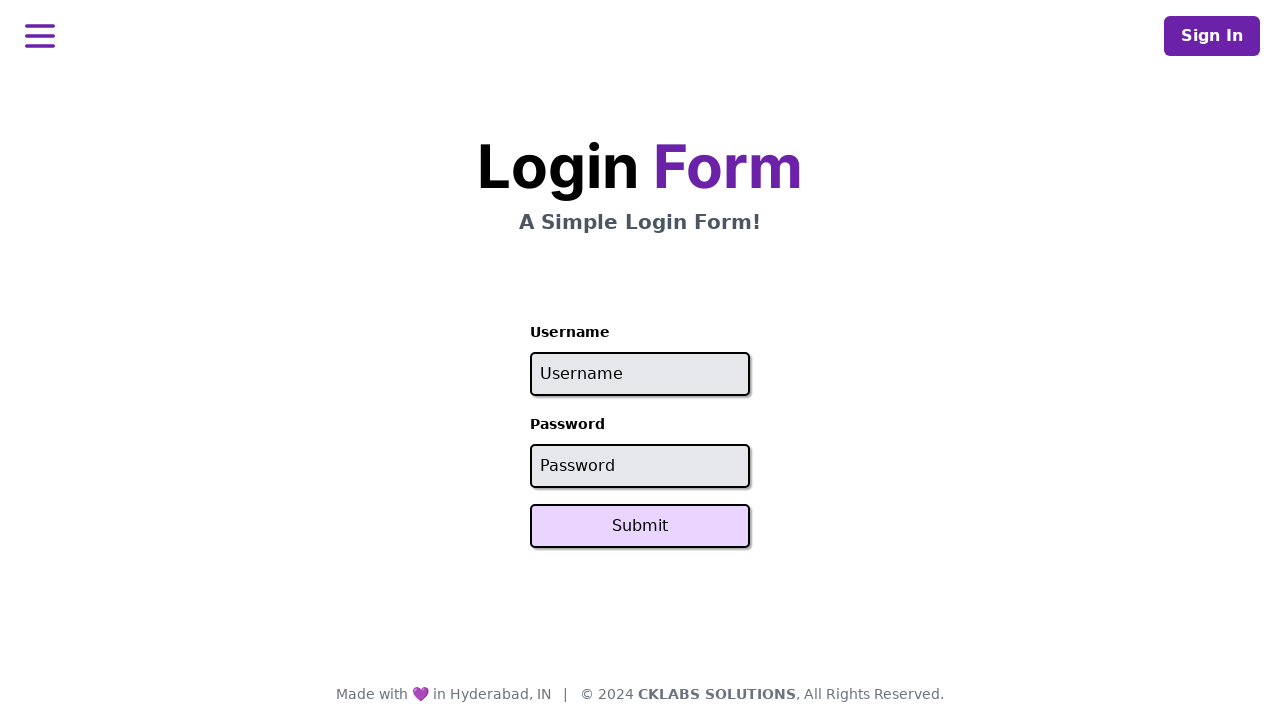

Verified page title is 'Selenium: Login Form'
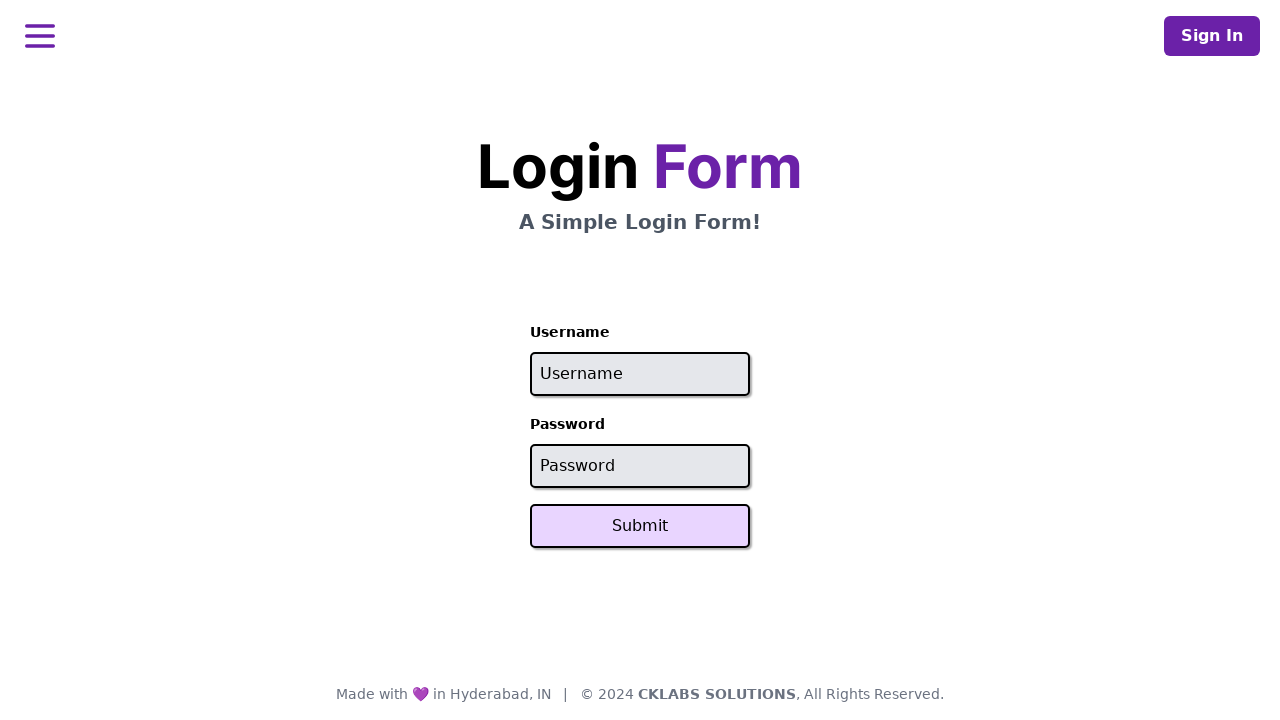

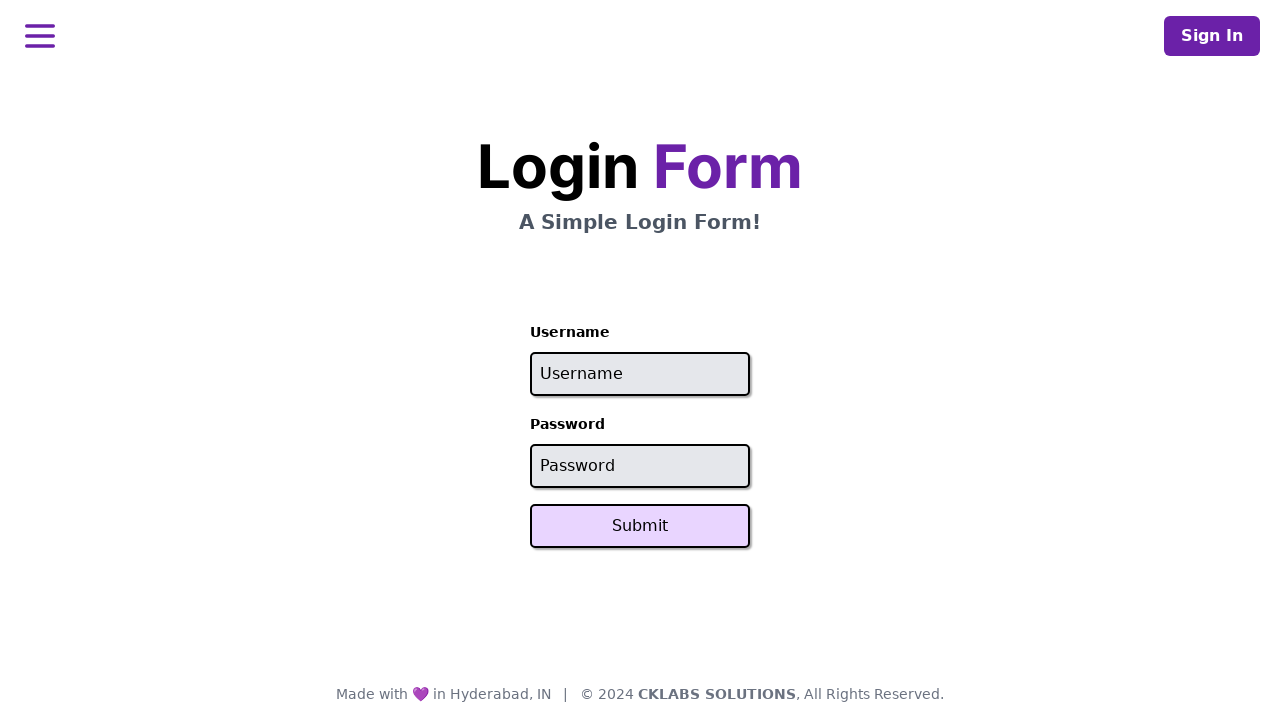